Tests triggering a prompt dialog and dismissing it after verifying the message

Starting URL: https://kitchen.applitools.com/ingredients/alert

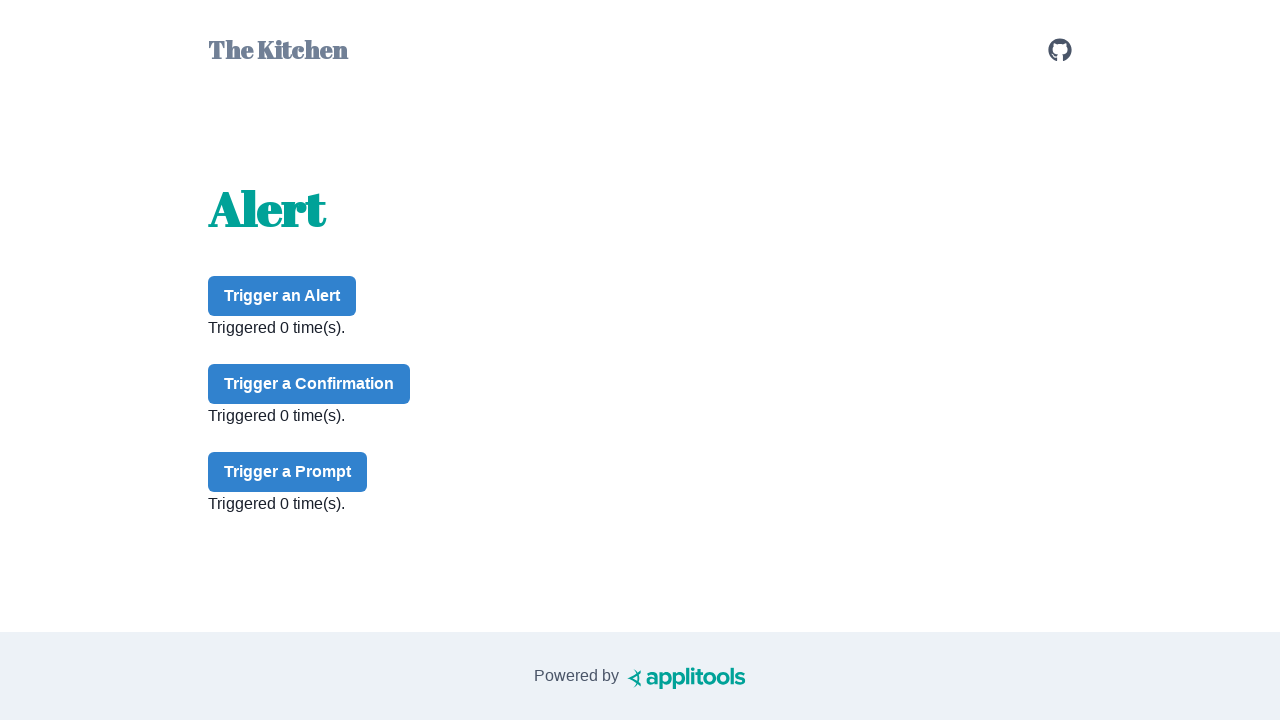

Set up dialog handler to dismiss prompts
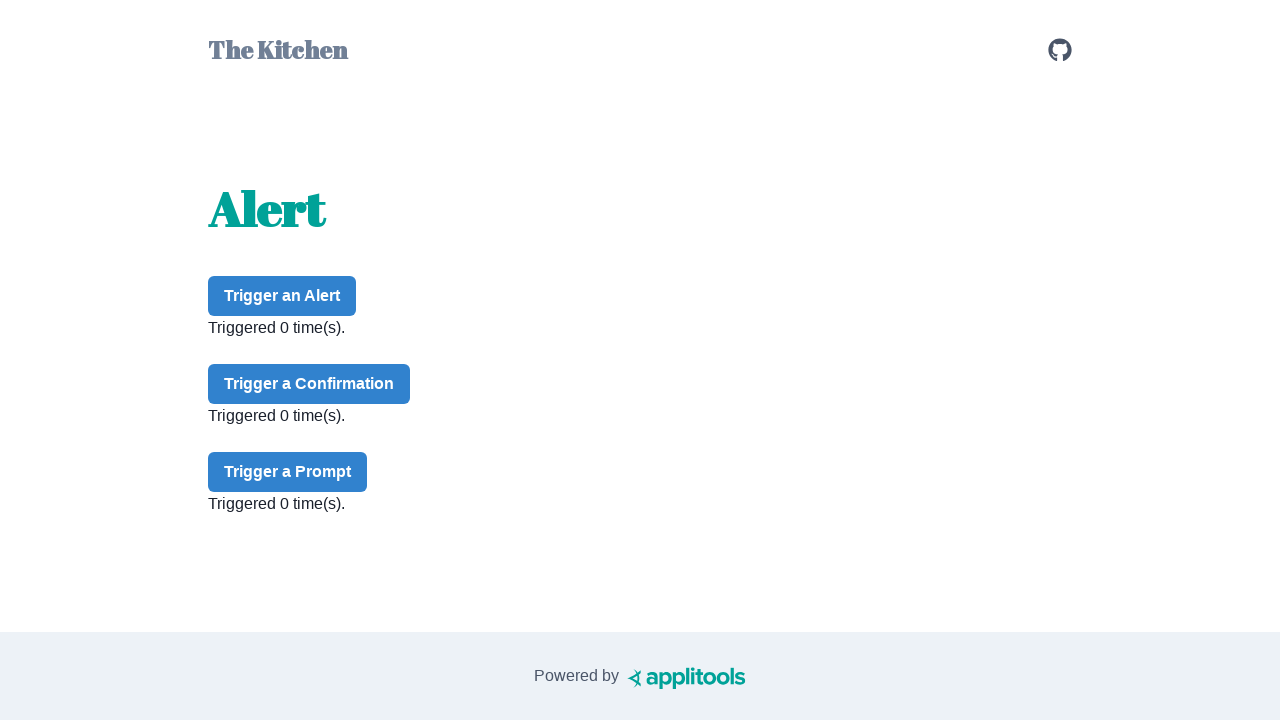

Clicked the prompt button to trigger the dialog at (288, 472) on #prompt-button
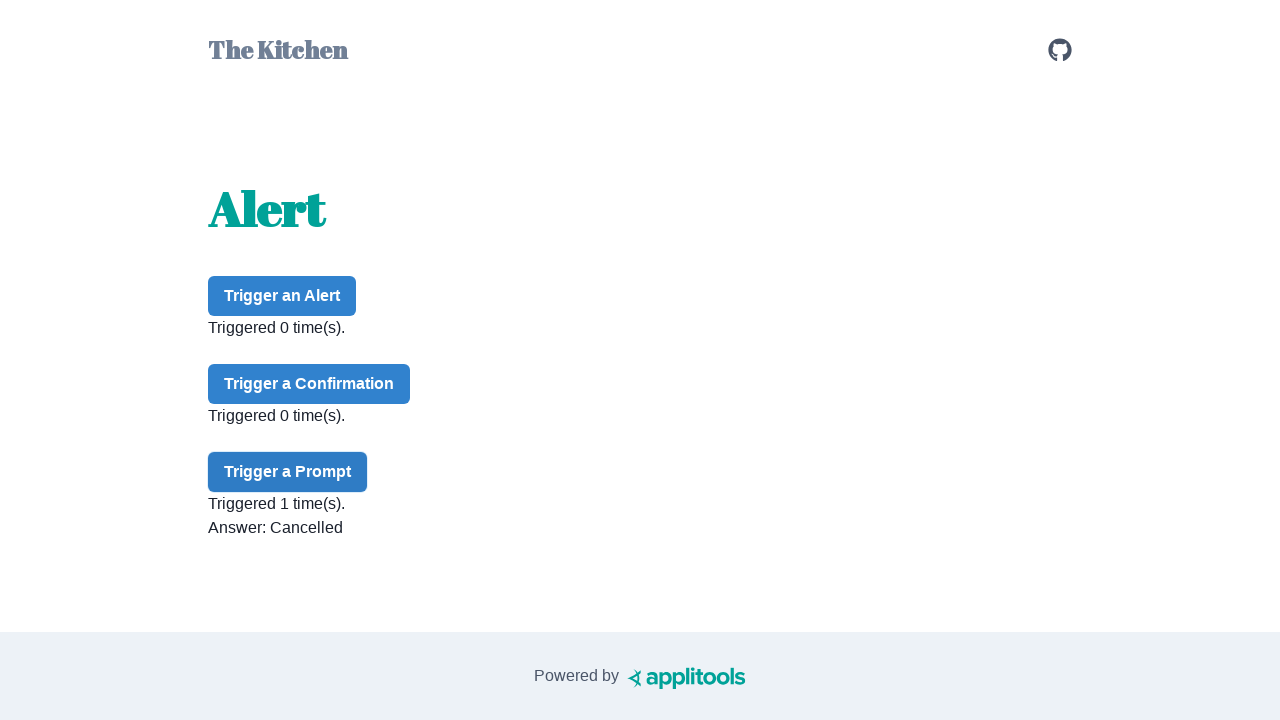

Waited for dialog handler to complete
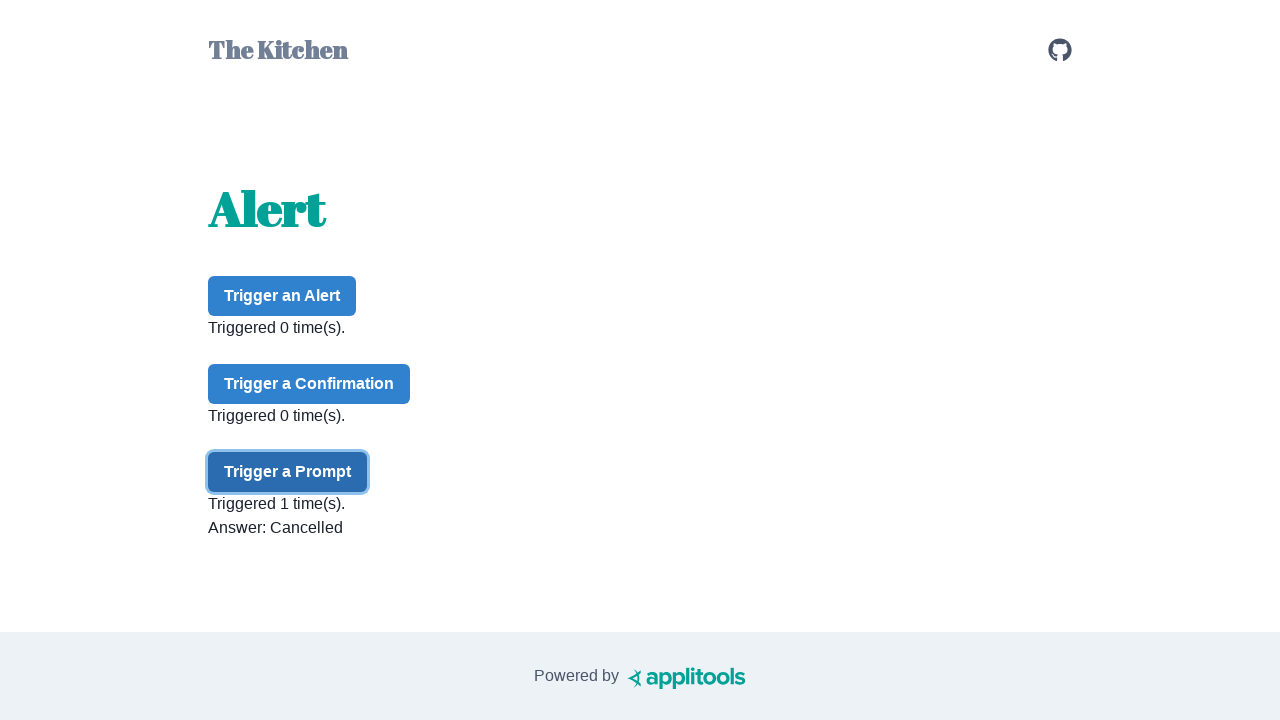

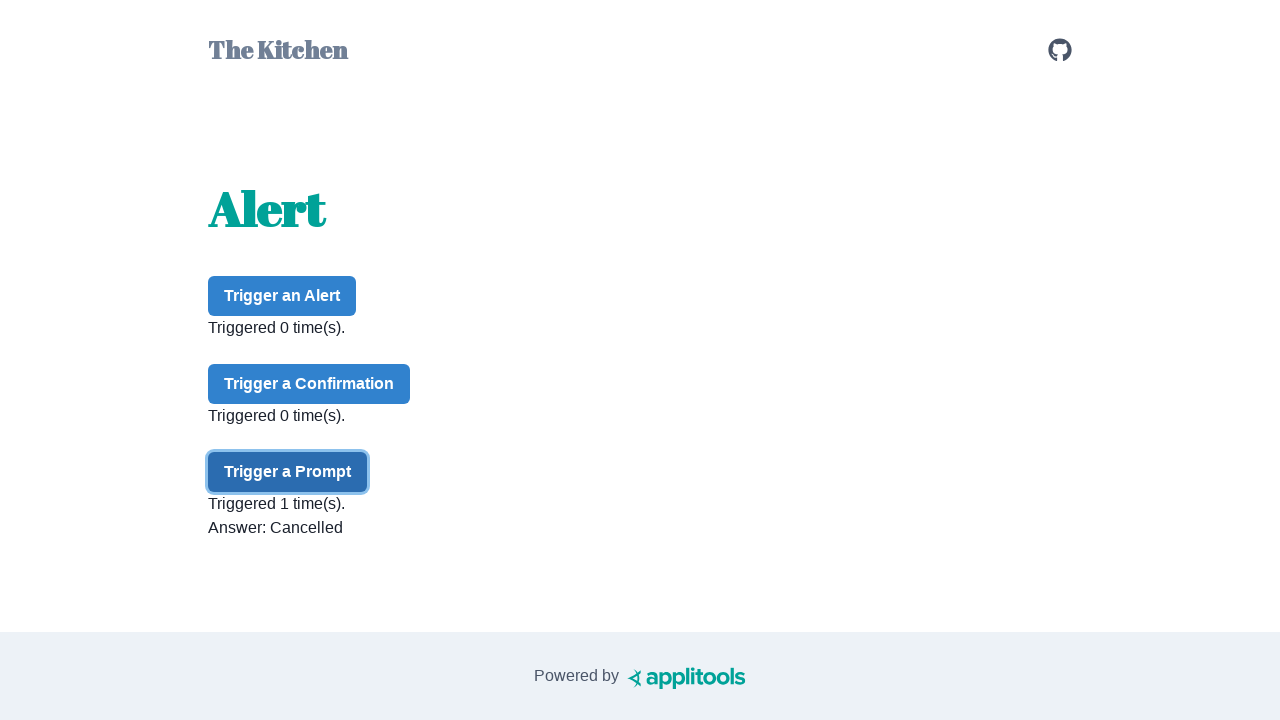